Tests CNPJ generator without punctuation by selecting the "no punctuation" option, generating a CNPJ, and verifying it contains only digits

Starting URL: https://www.4devs.com.br/gerador_de_cnpj

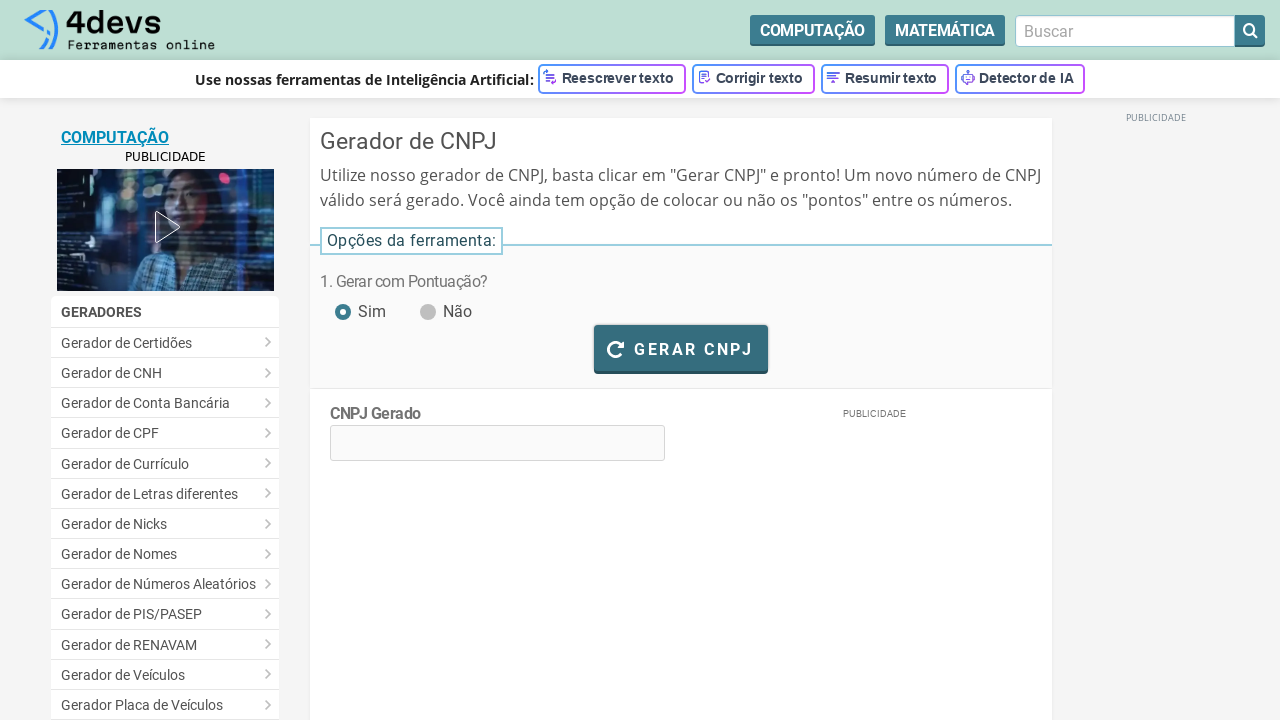

Clicked 'no punctuation' radio button at (426, 301) on #pontuacao_nao
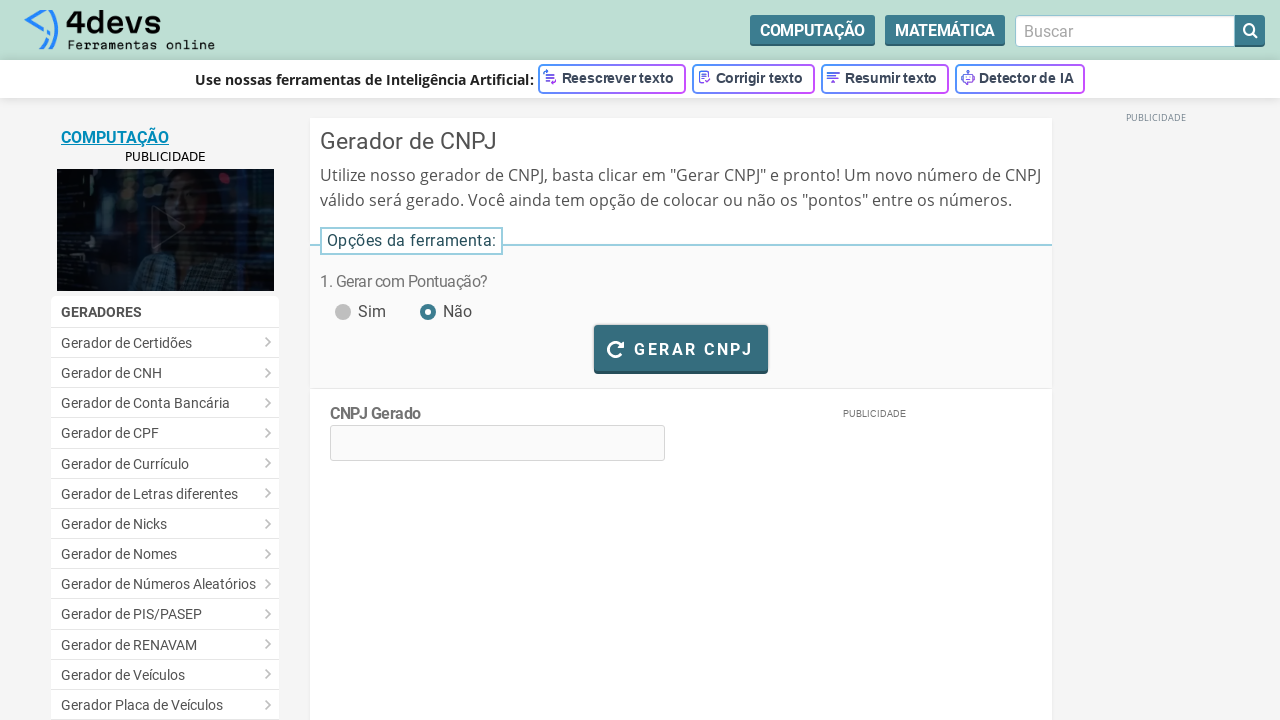

Clicked generate CNPJ button at (681, 348) on #bt_gerar_cnpj
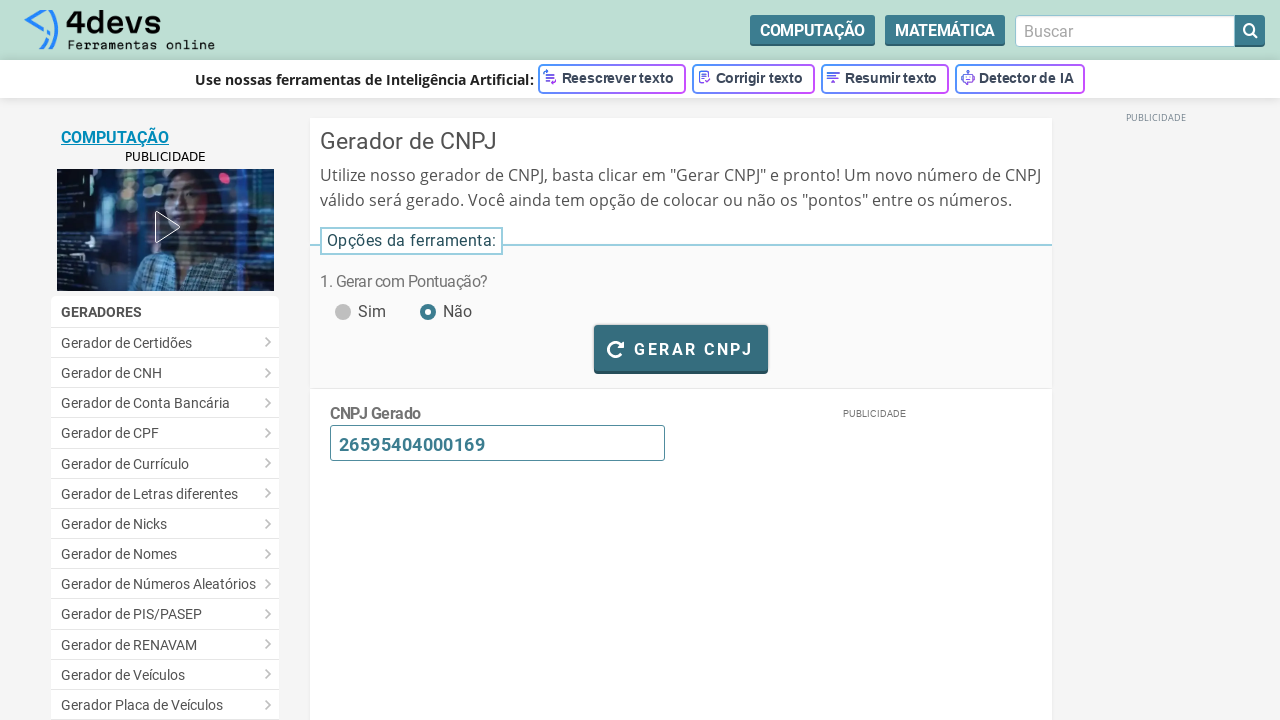

Waited 3 seconds for CNPJ generation
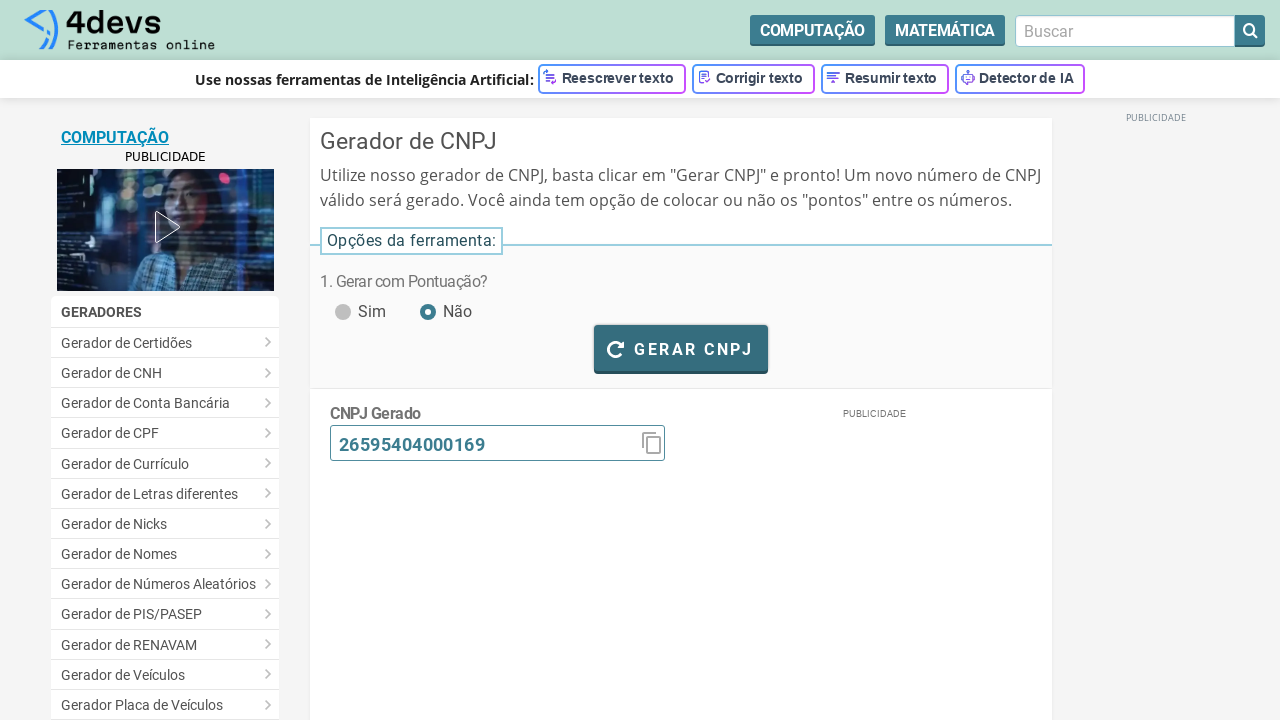

CNPJ element is visible with generated content
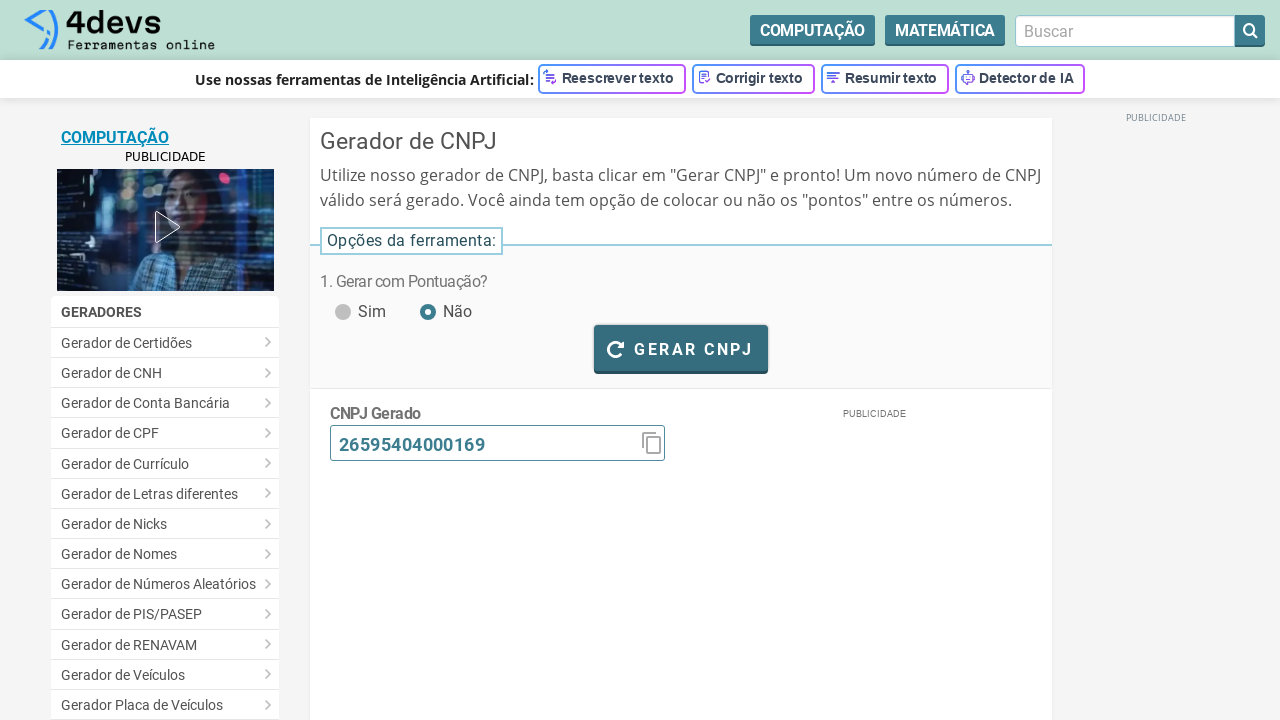

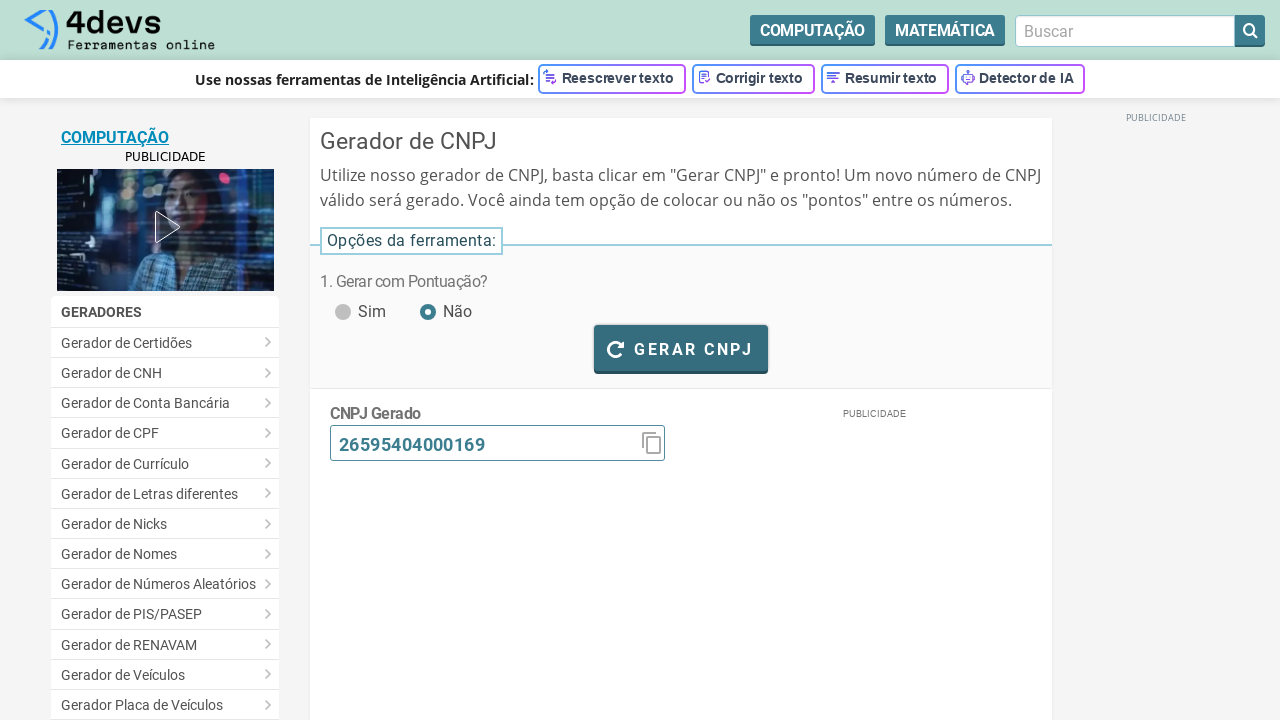